Tests browser window/tab handling by opening a new tab, switching between tabs, and verifying content in each tab

Starting URL: https://demoqa.com/browser-windows

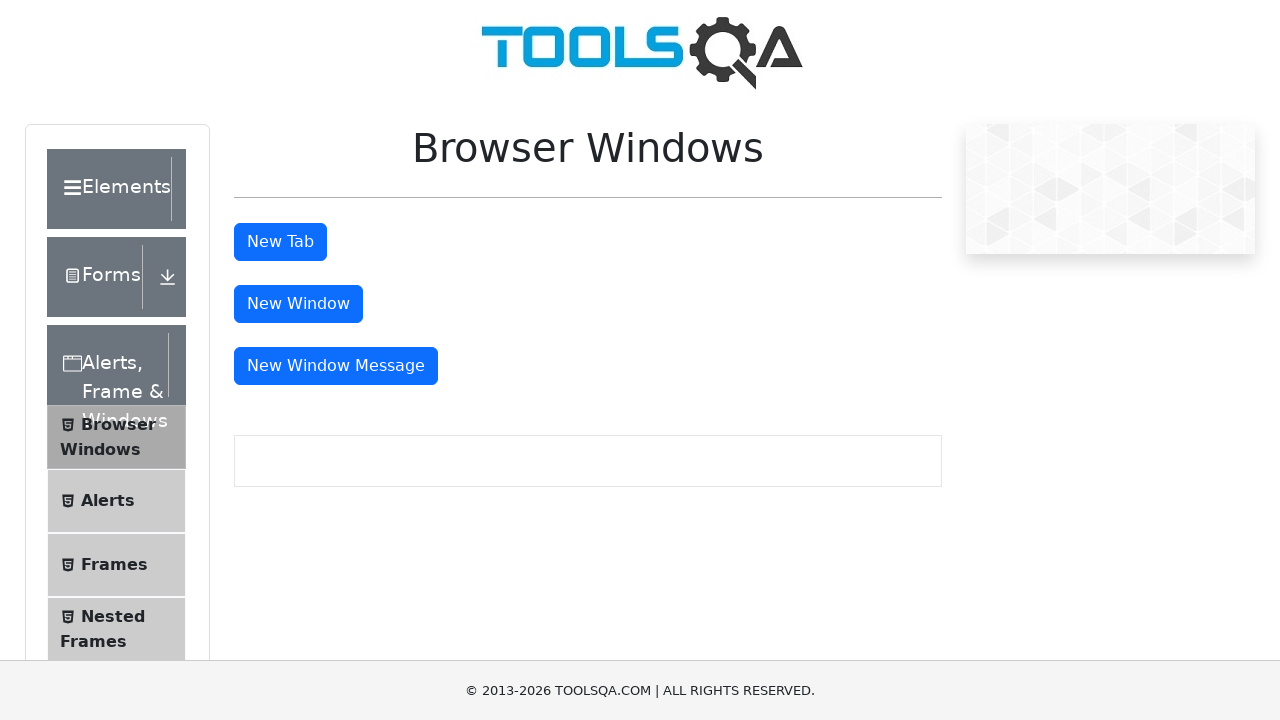

Clicked button to open new tab at (280, 242) on #tabButton
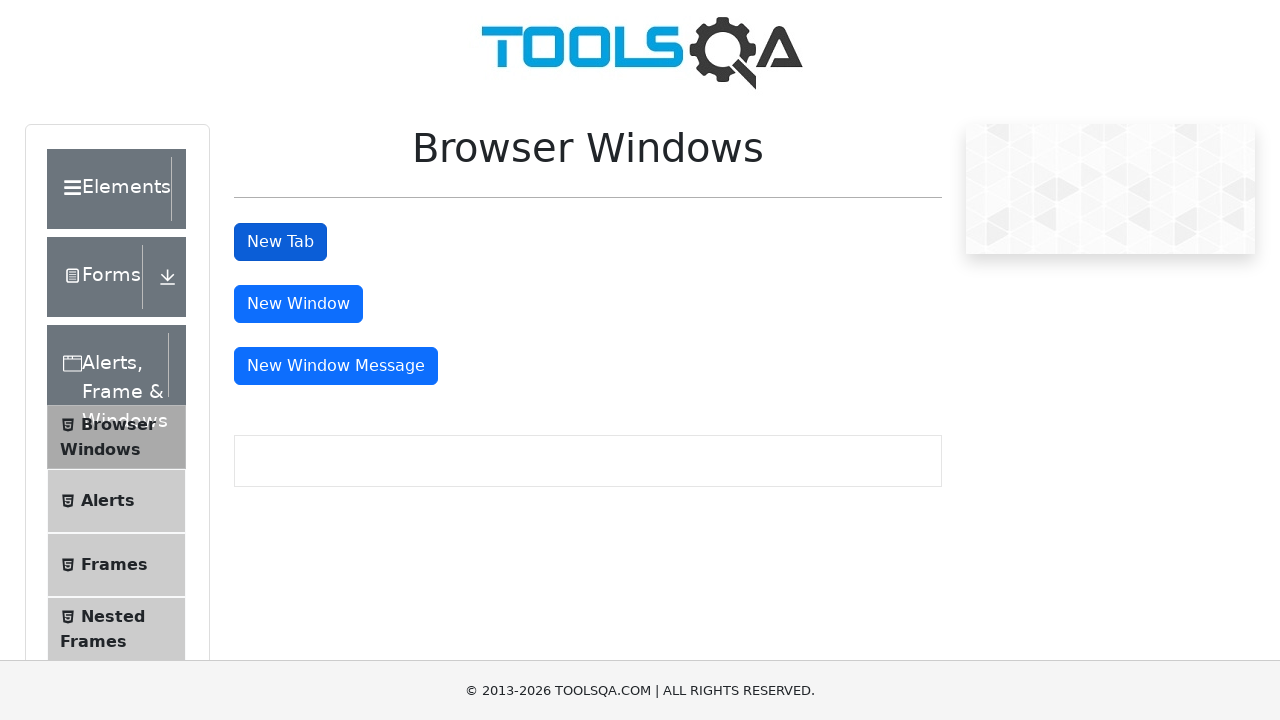

New tab opened and captured
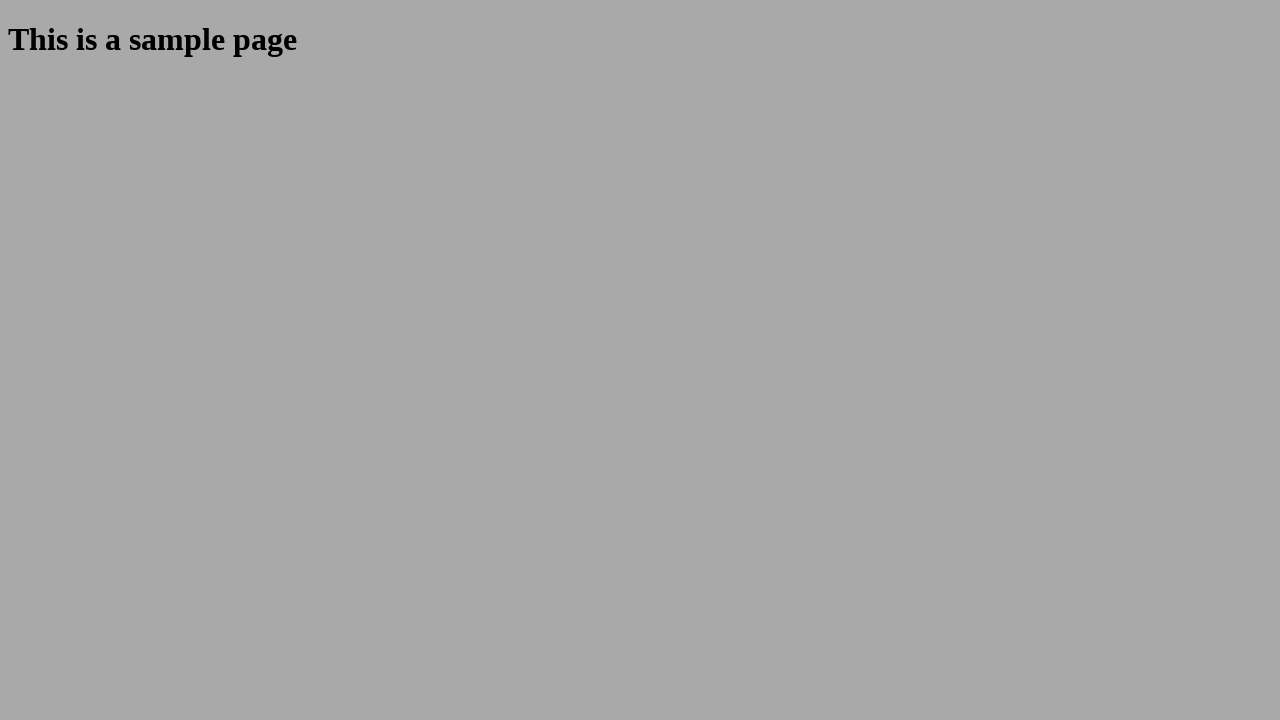

New tab finished loading
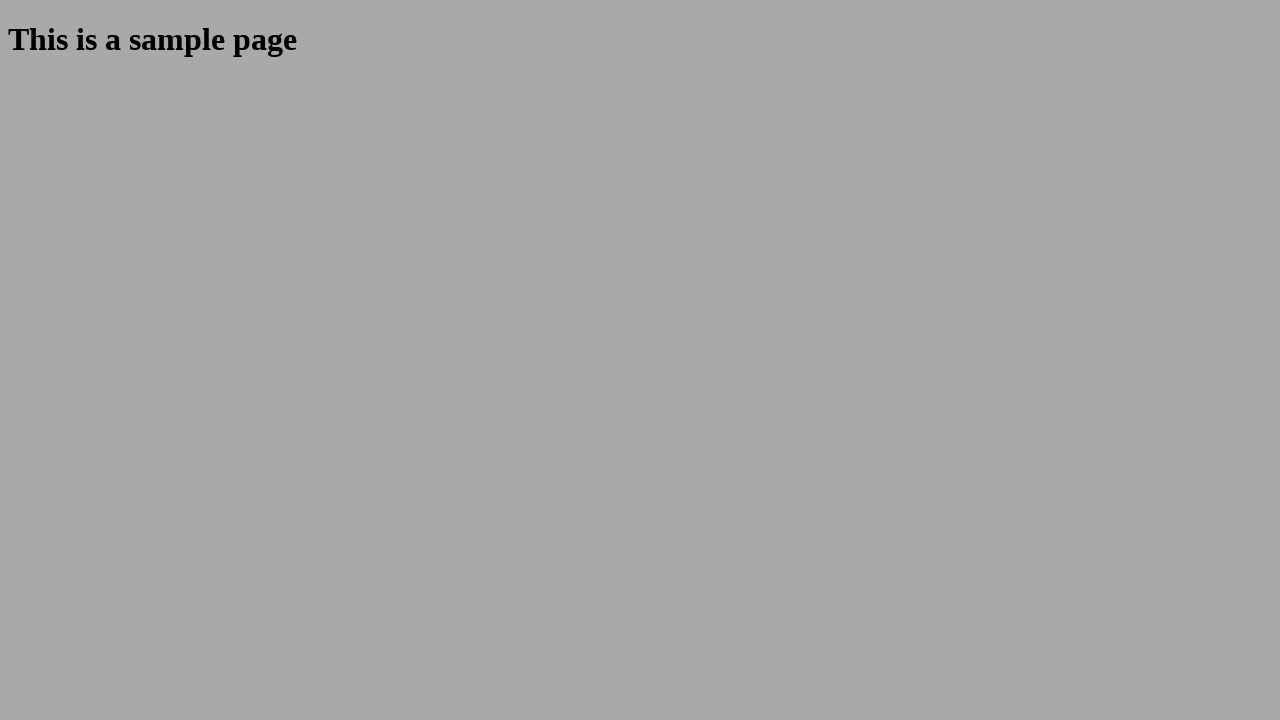

Retrieved sample heading text from new tab: 'This is a sample page'
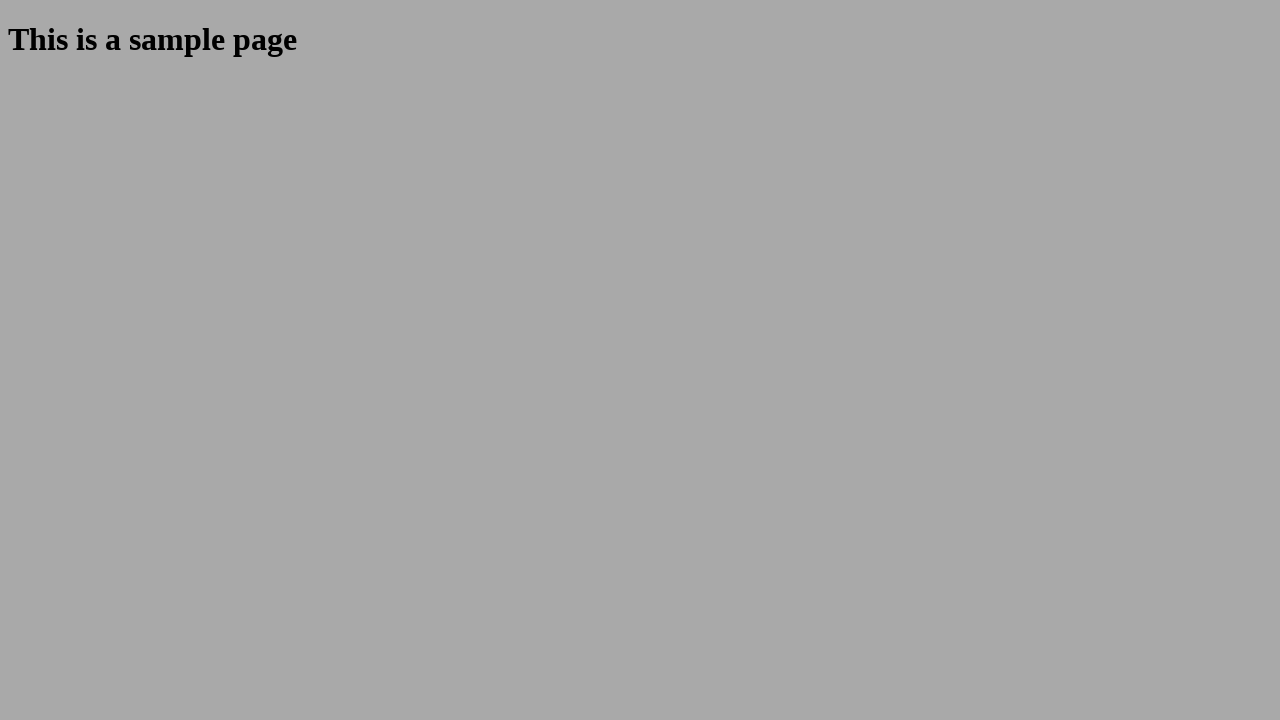

Retrieved new tab URL: https://demoqa.com/sample
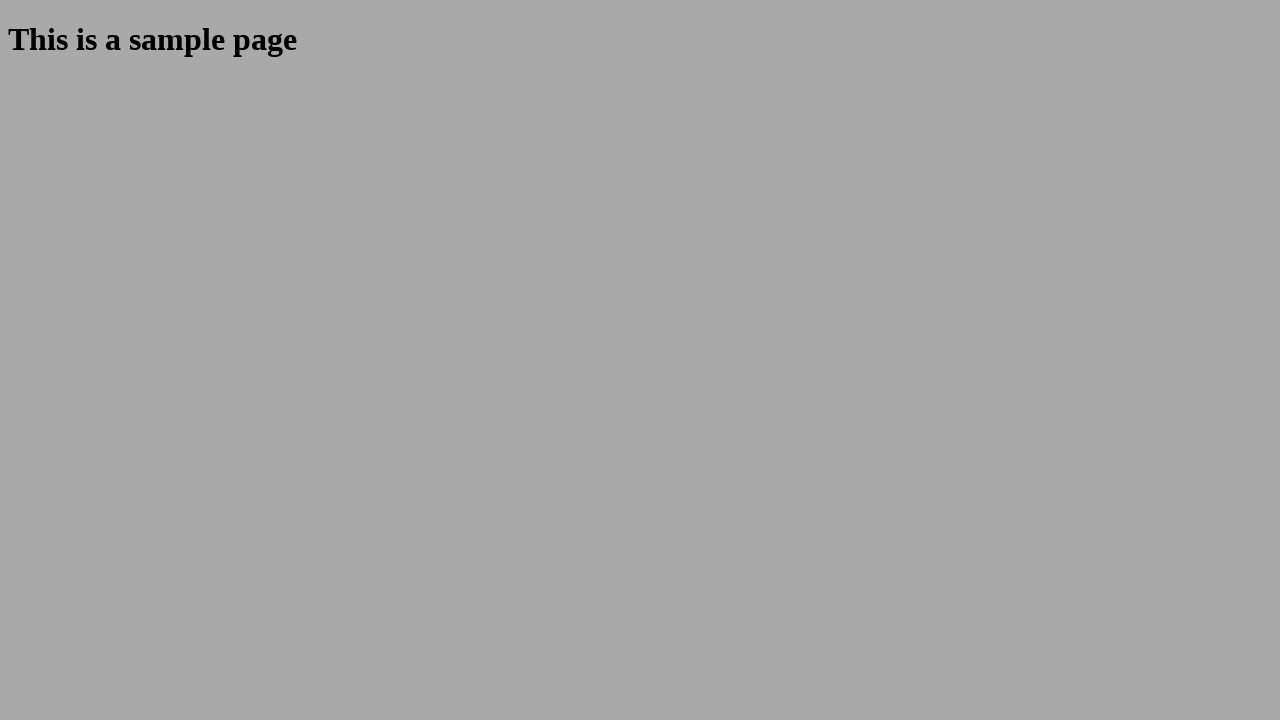

Closed the new tab
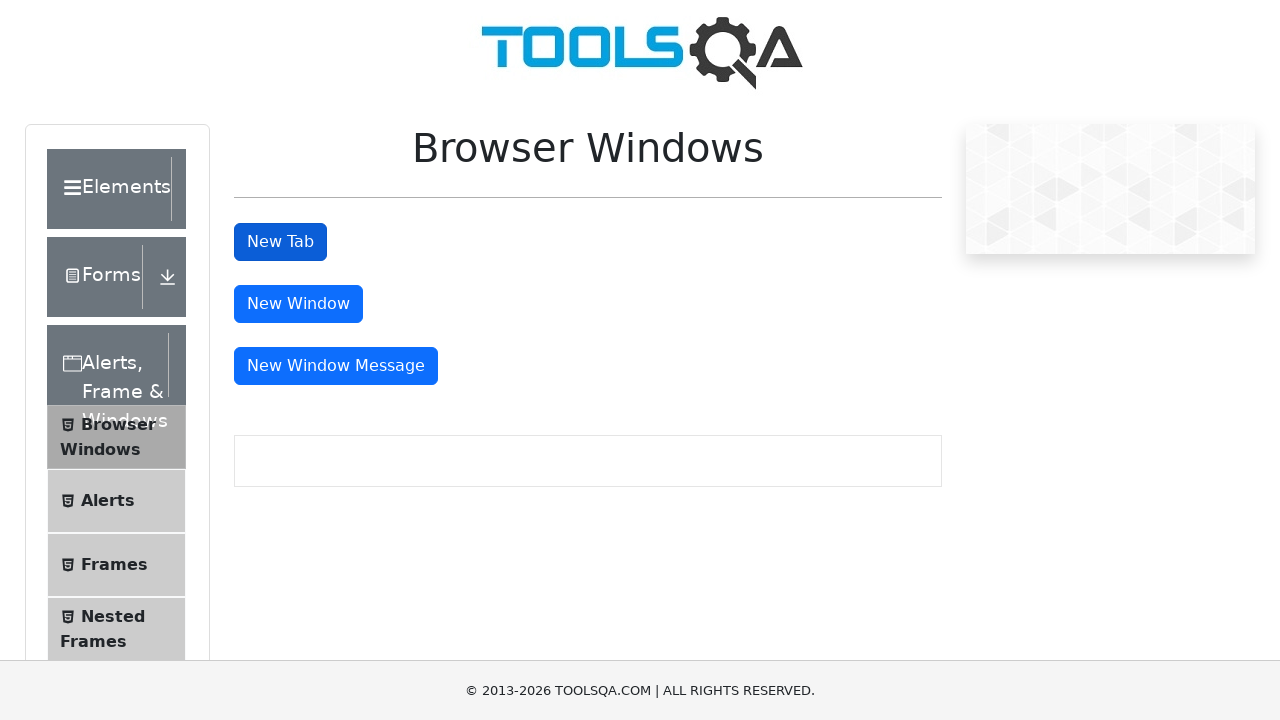

Verified original page is still active with URL: https://demoqa.com/browser-windows
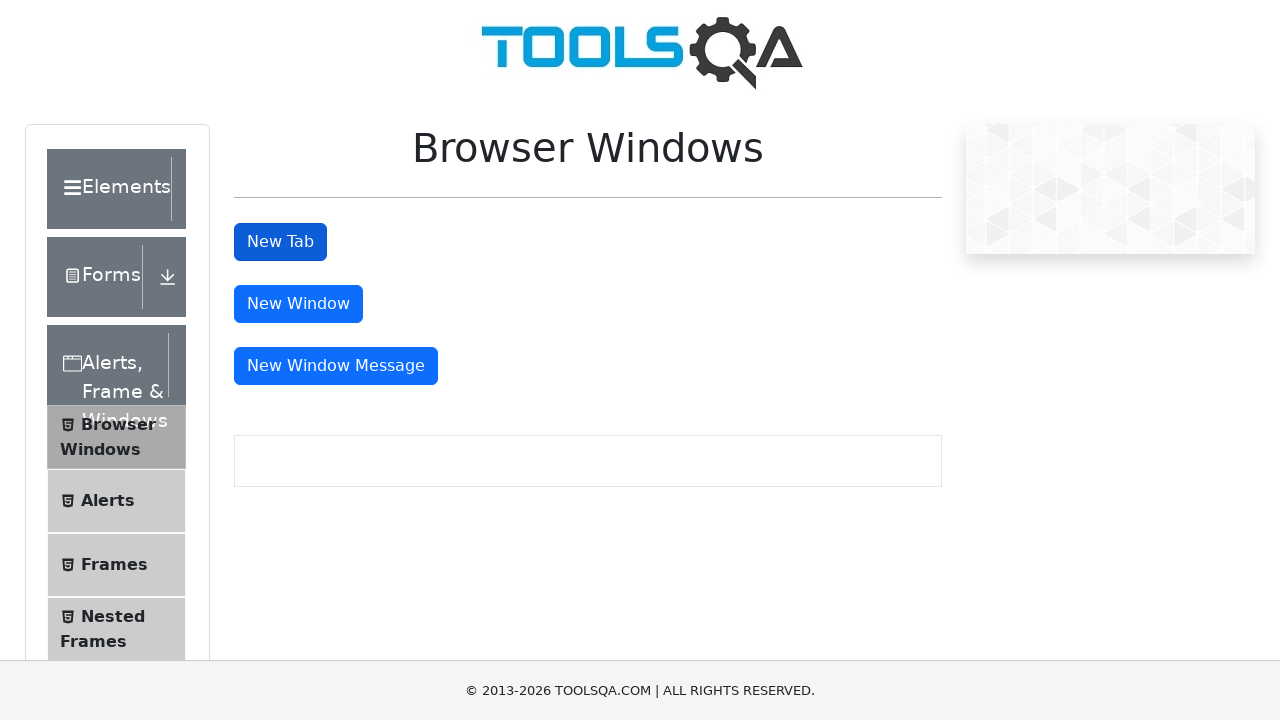

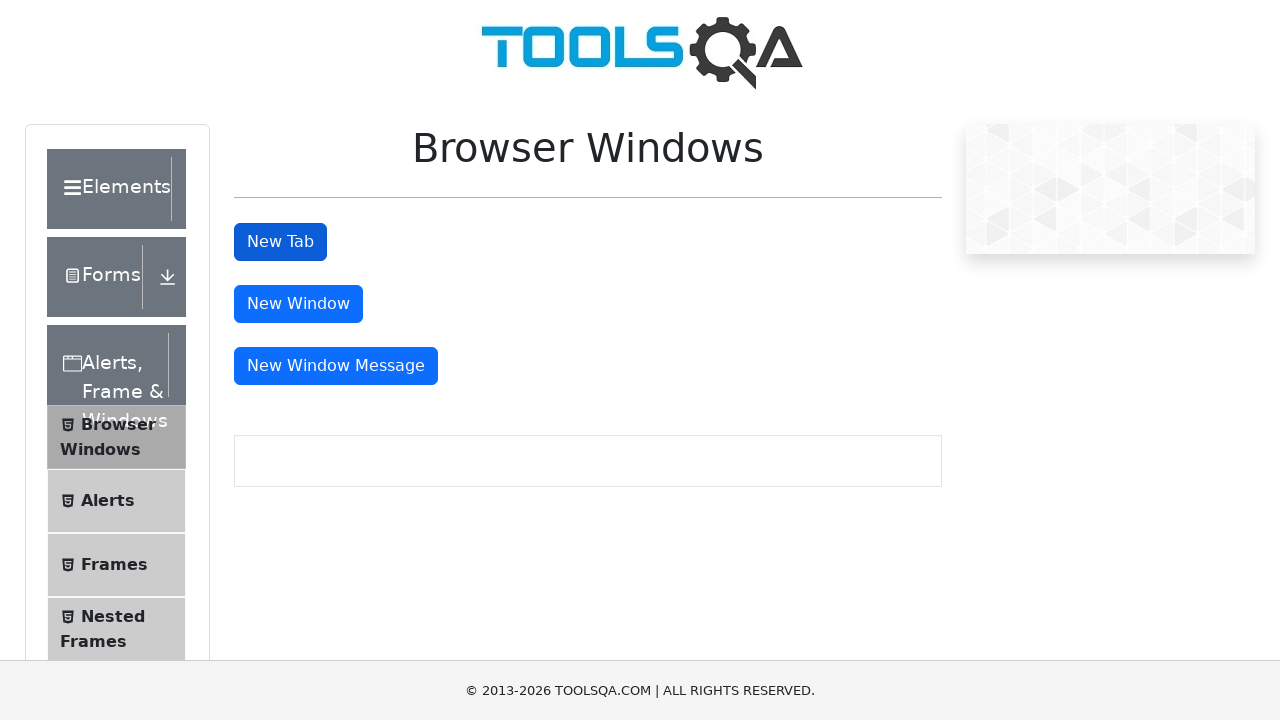